Tests drag and drop functionality on jQueryUI's droppable demo page by dragging an element onto a drop target within an iframe

Starting URL: https://jqueryui.com/droppable/

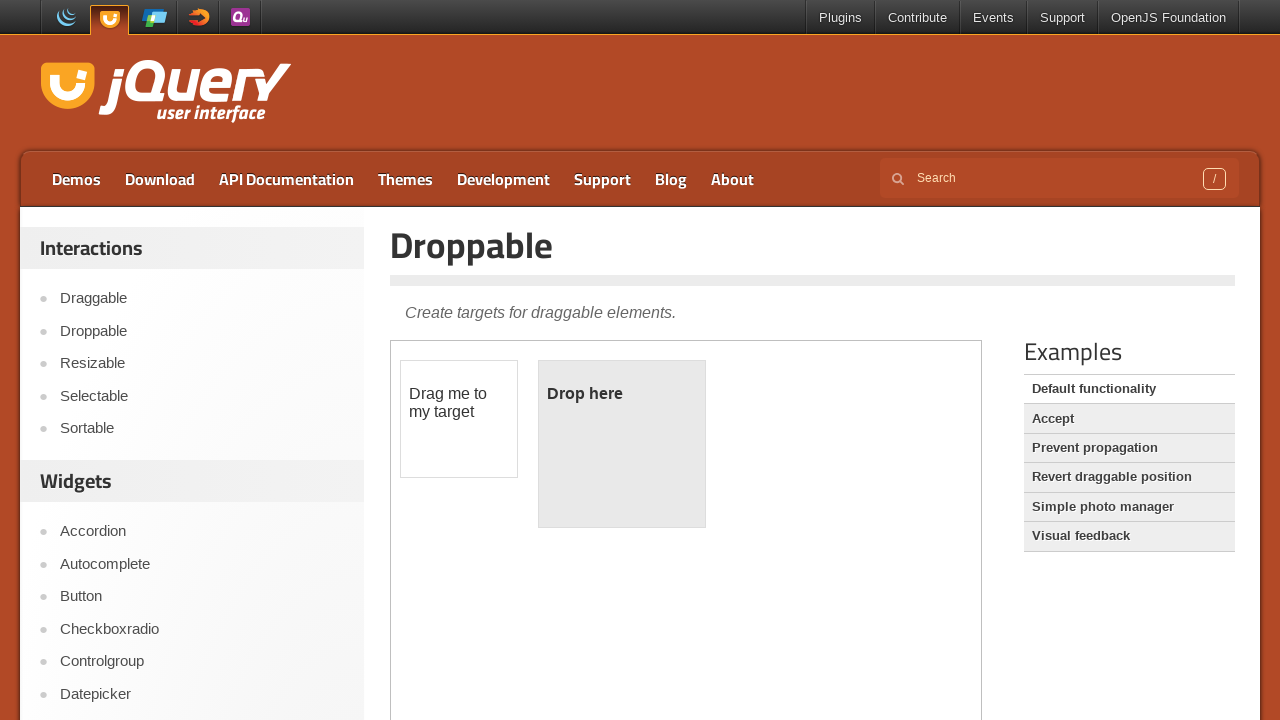

Located the iframe containing drag and drop elements
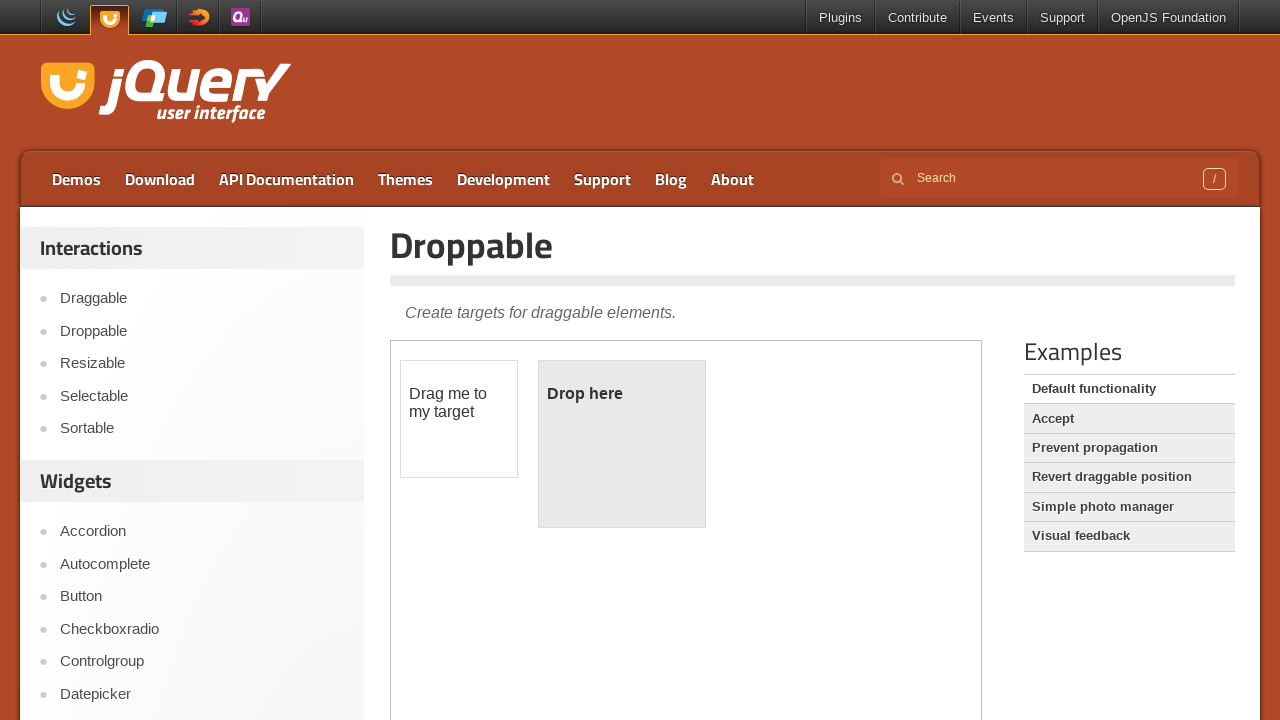

Located the draggable element with id 'draggable'
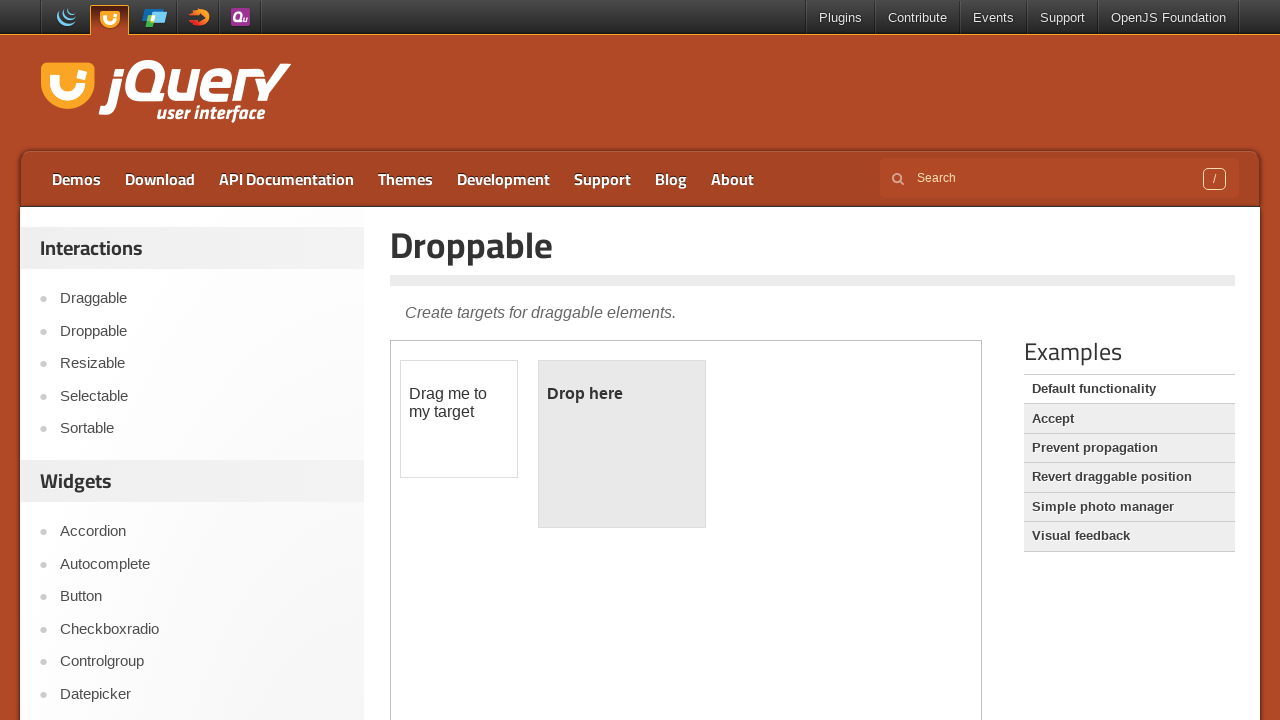

Located the droppable element with id 'droppable'
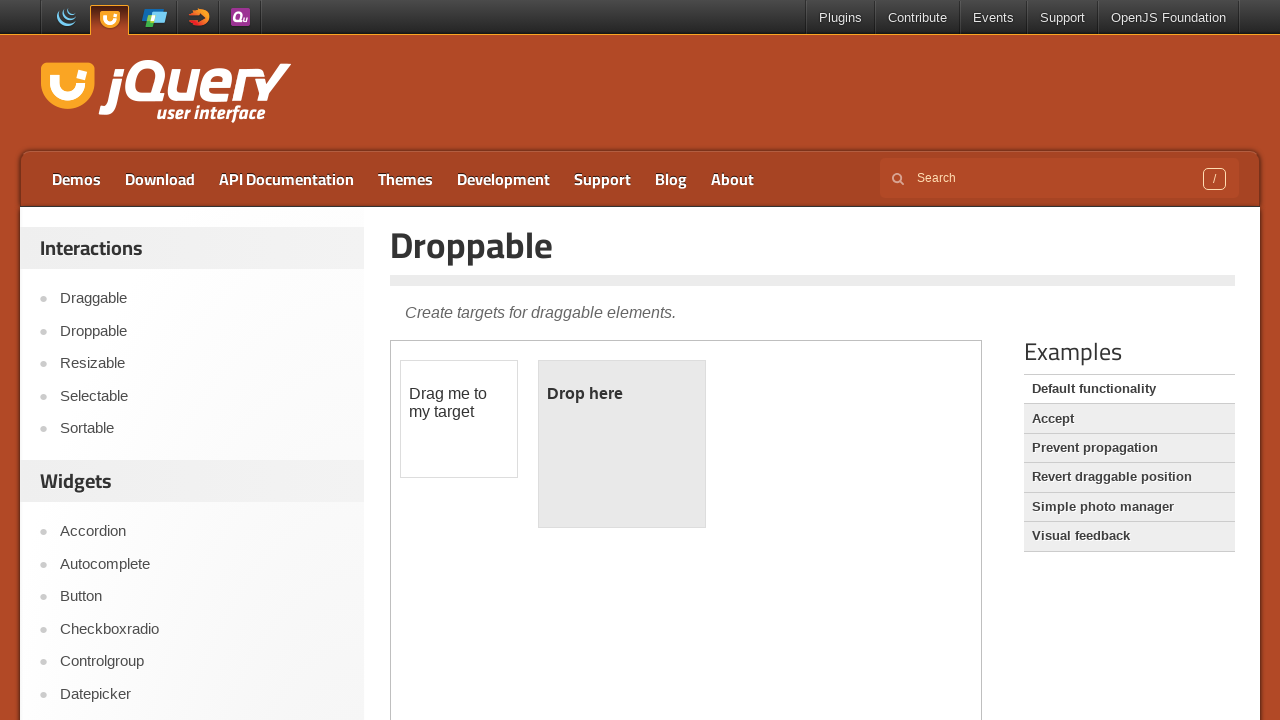

Dragged the draggable element onto the droppable element at (622, 444)
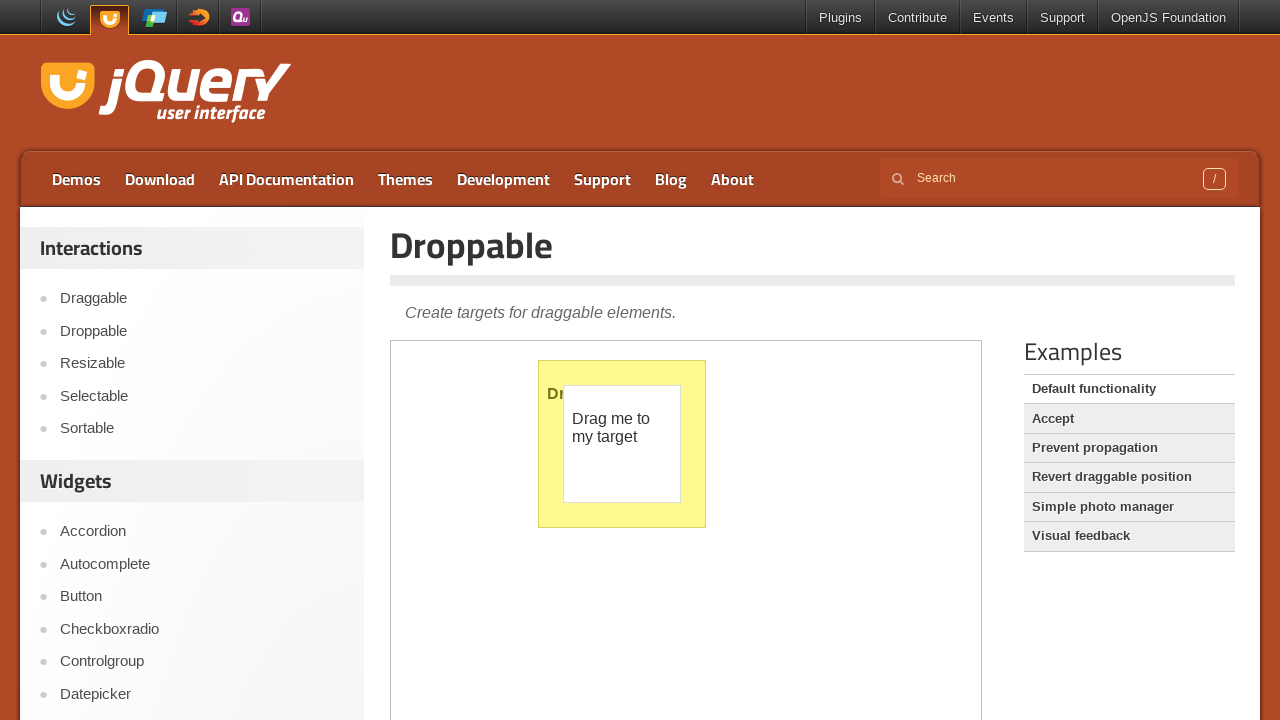

Waited 1 second to observe the drag and drop result
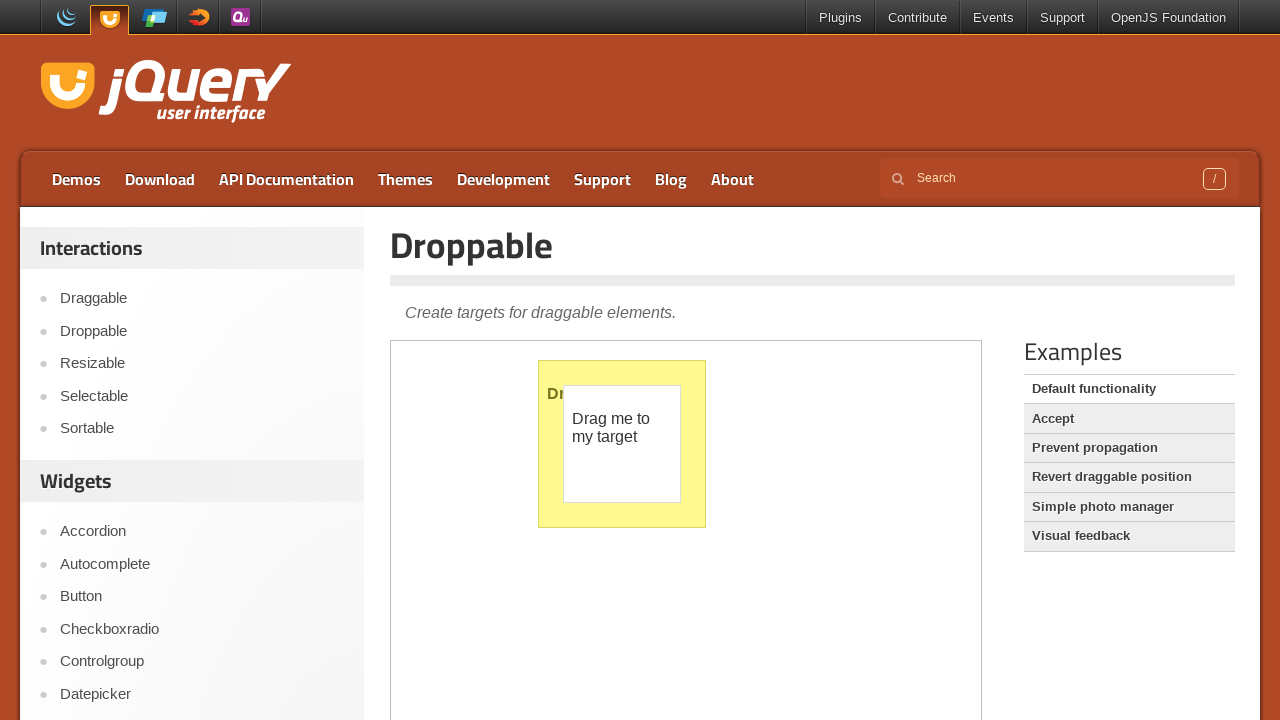

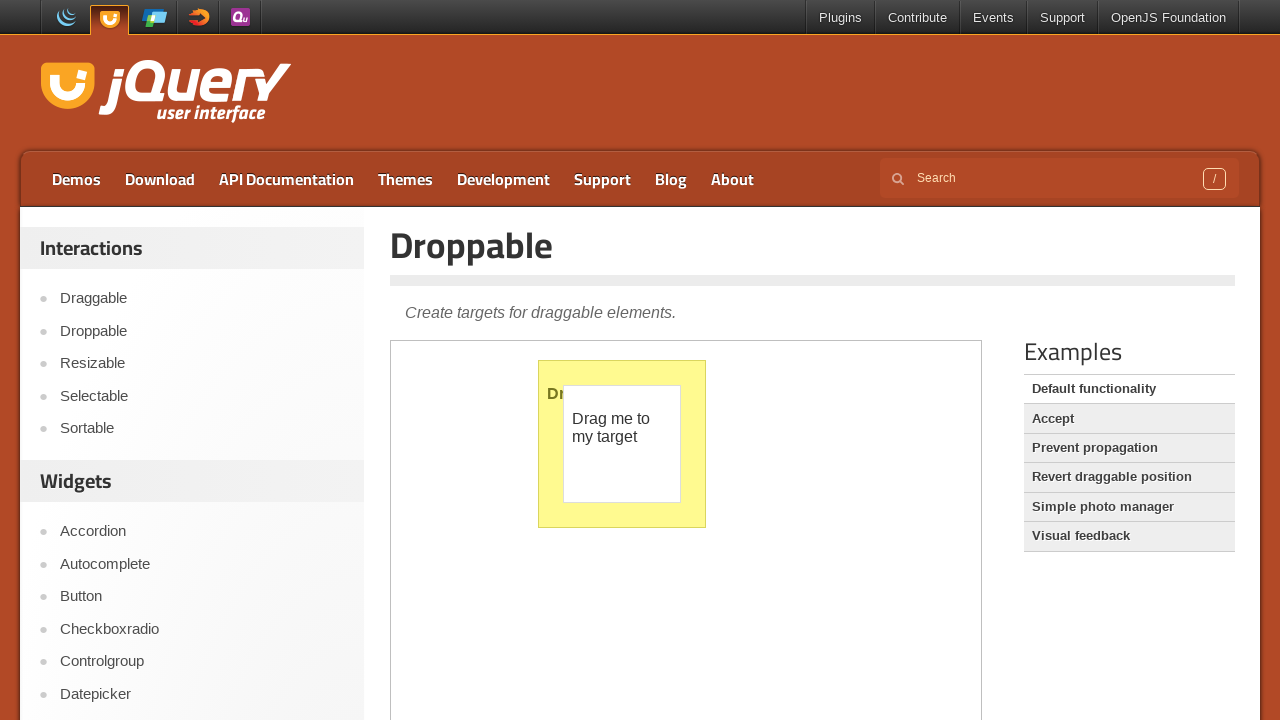